Clicks alert button and accepts the JavaScript alert dialog

Starting URL: https://demoqa.com/alerts

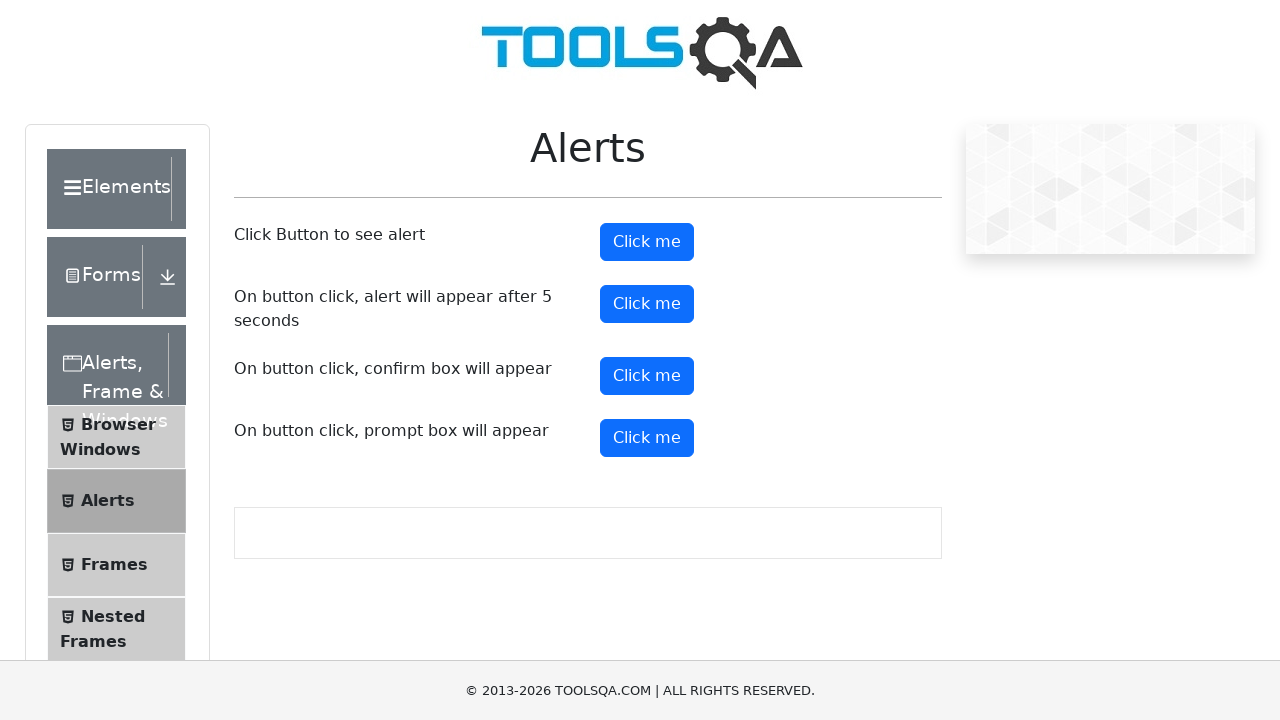

Set up dialog handler to automatically accept alerts
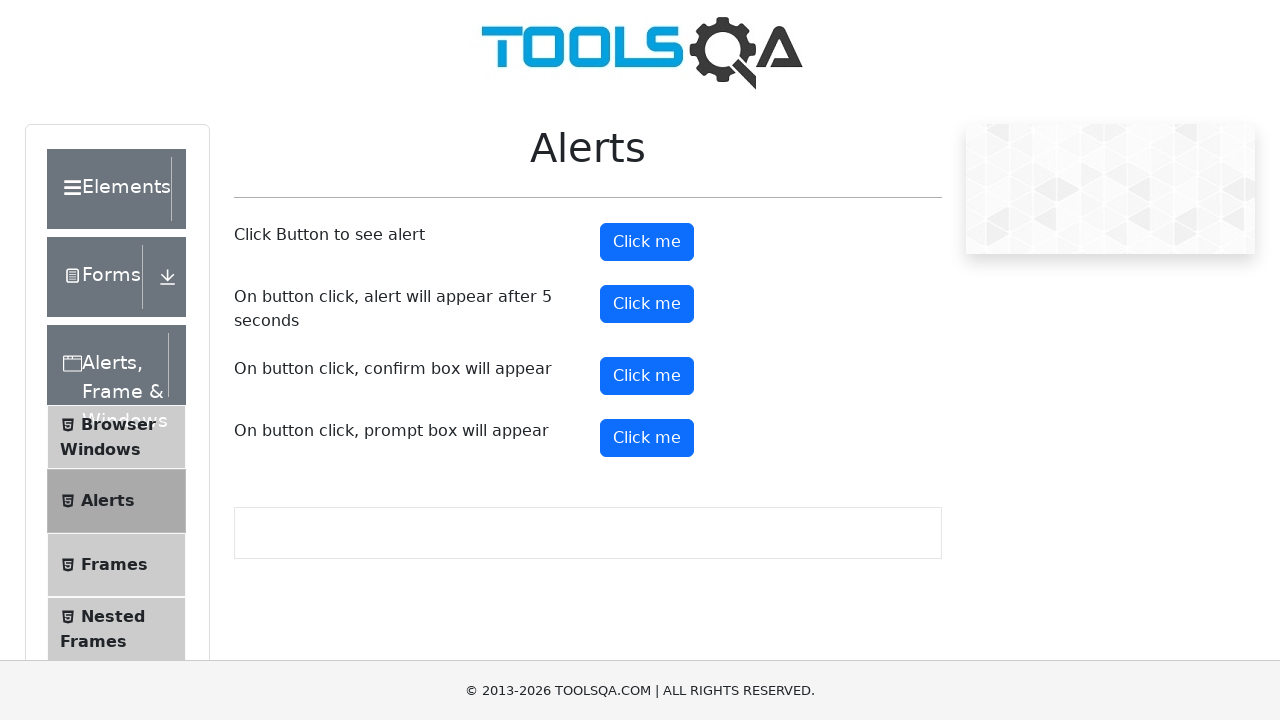

Clicked alert button to trigger JavaScript alert dialog at (647, 242) on #alertButton
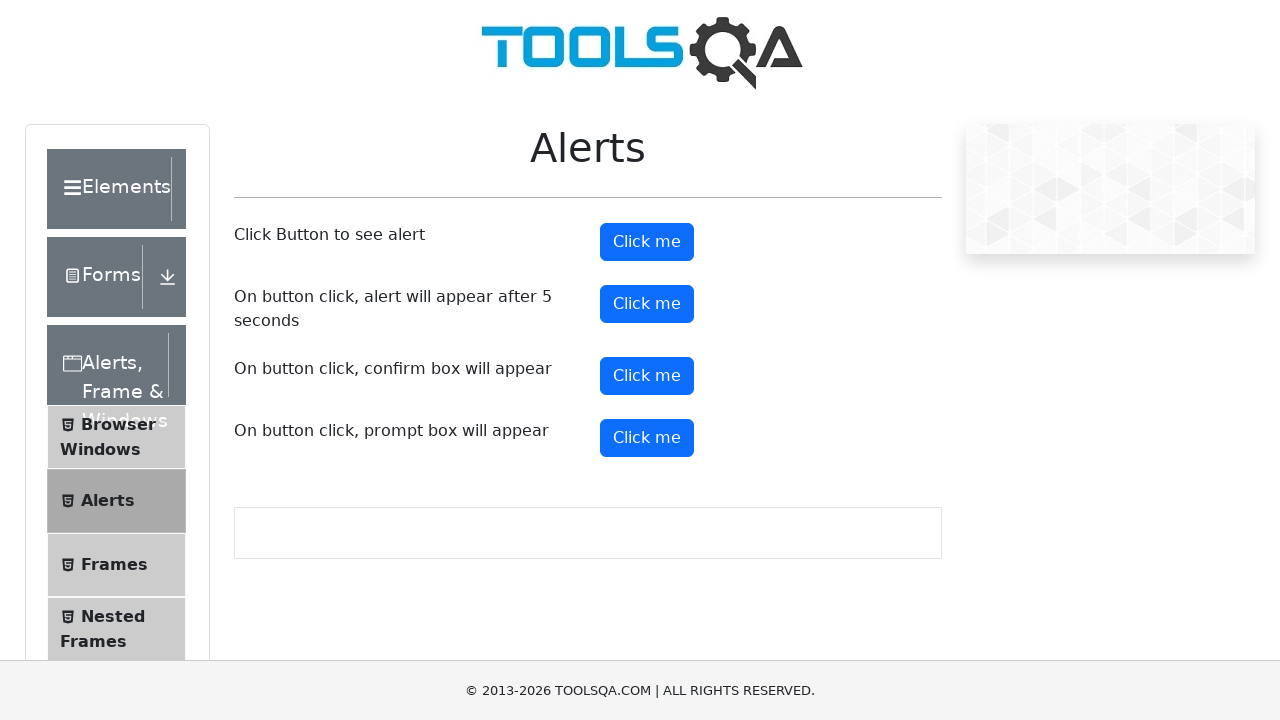

Waited for alert to be processed
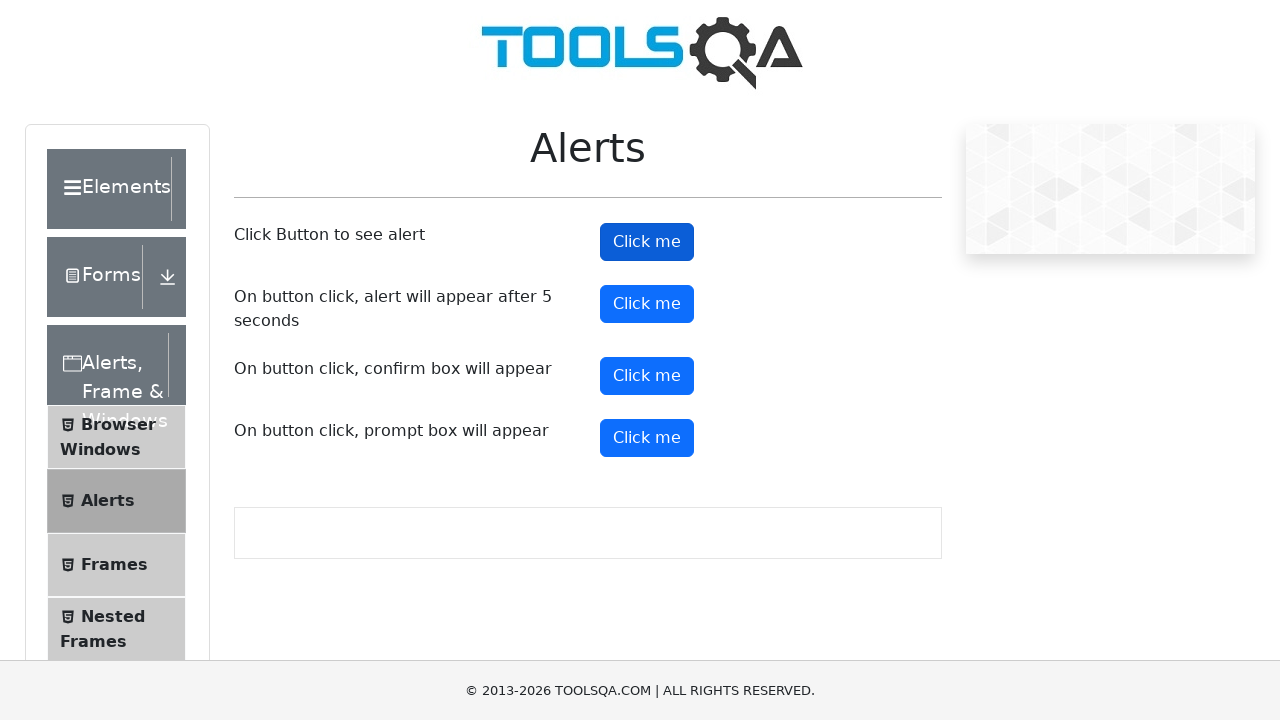

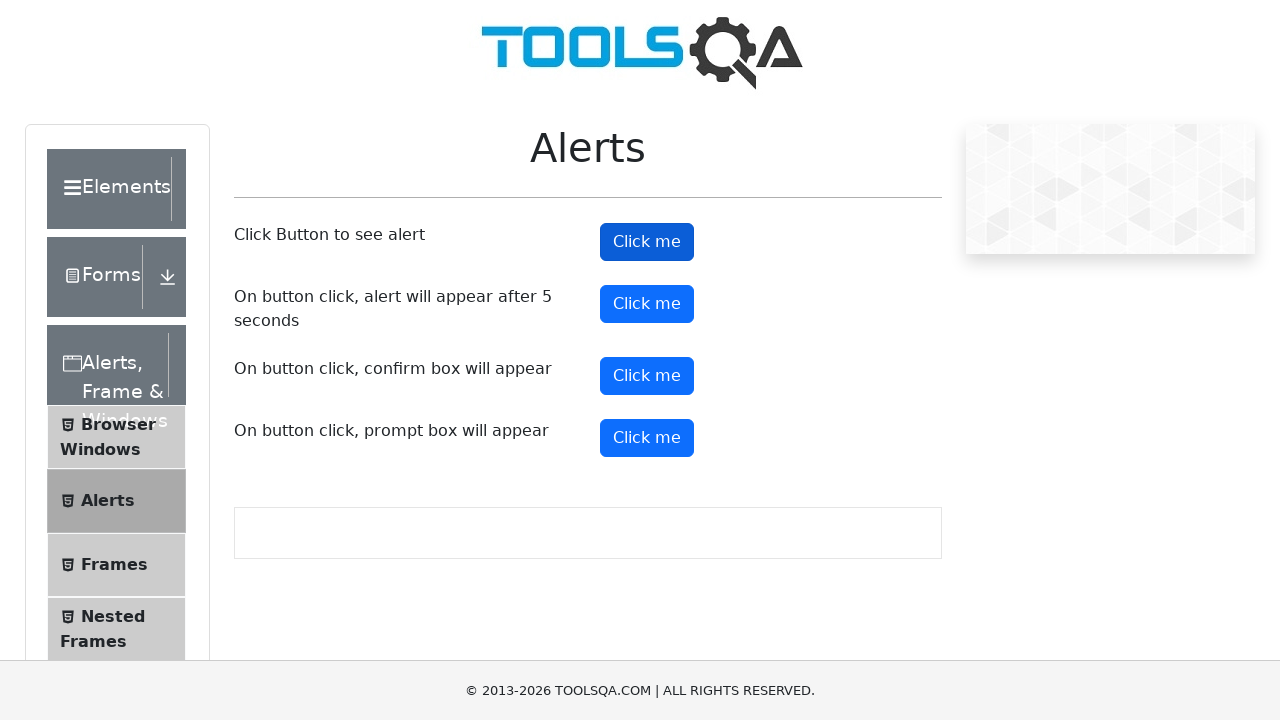